Tests dropdown selection functionality by selecting and deselecting an option in a select element within an iframe

Starting URL: https://www.w3schools.com/tags/tryit.asp?filename=tryhtml_select_multiple

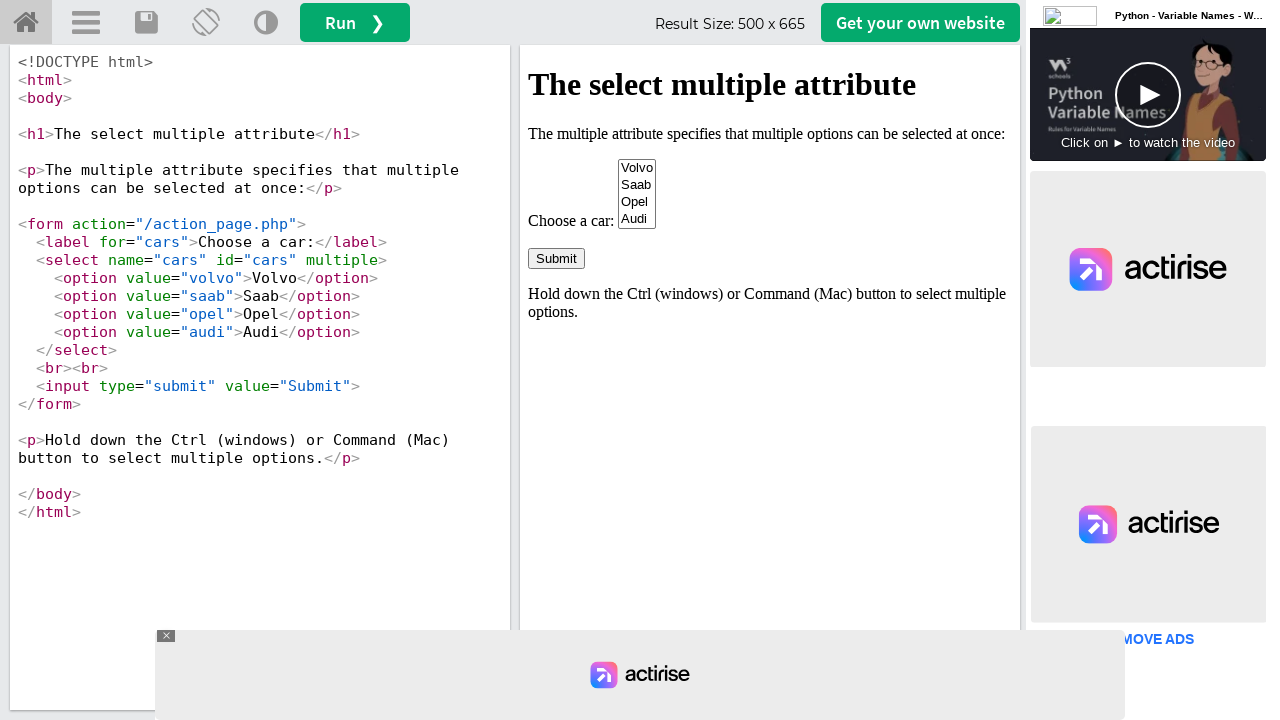

Located iframe containing the select element
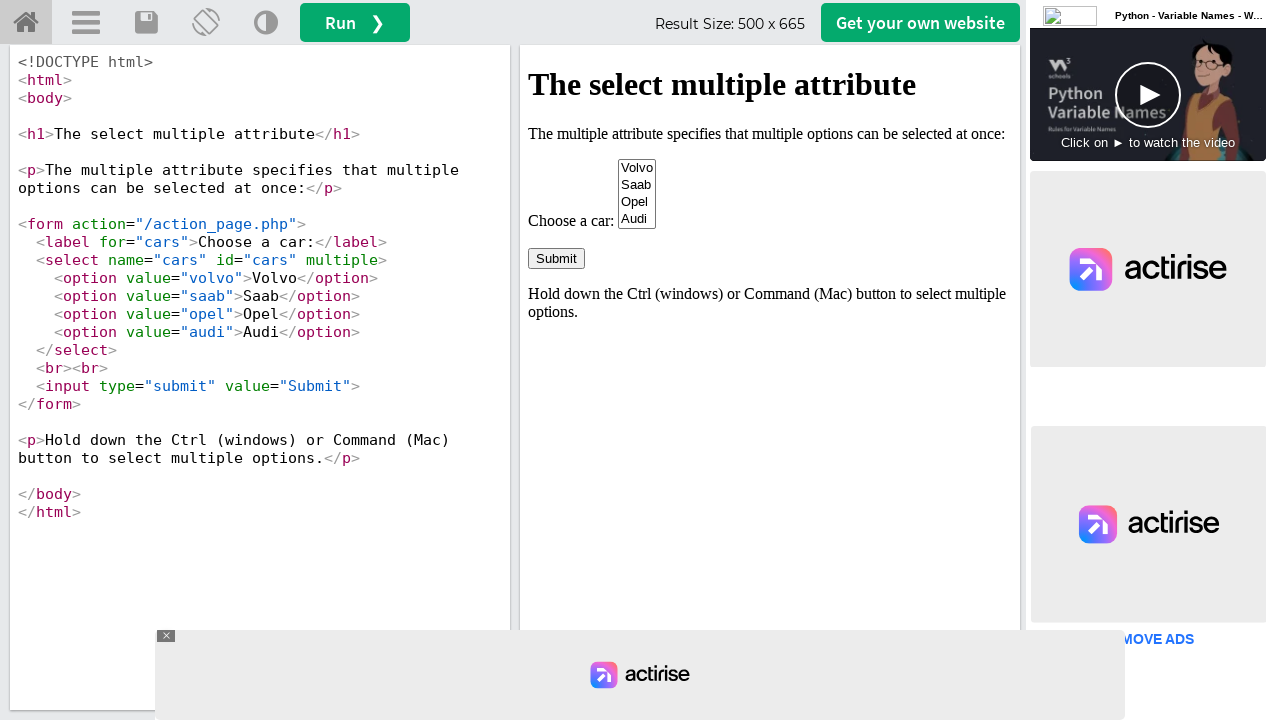

Located select element with name 'cars' in iframe
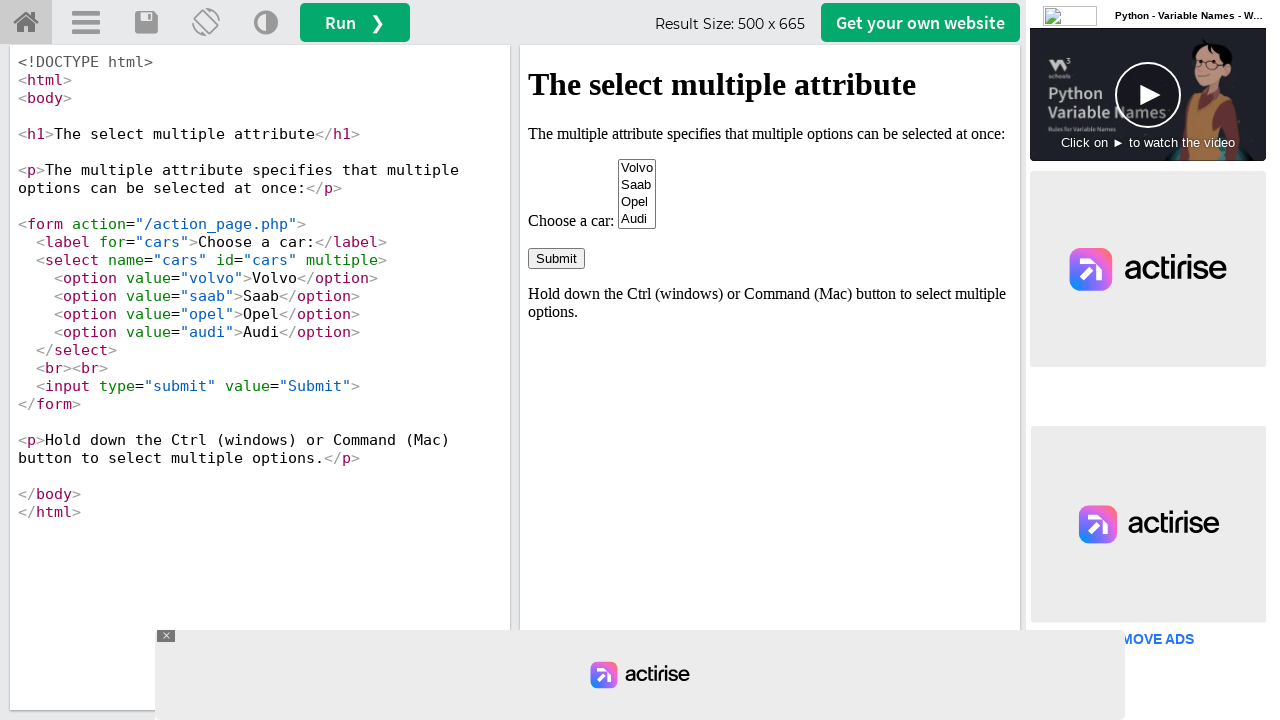

Selected first option in dropdown by index on iframe[name='iframeResult'] >> internal:control=enter-frame >> select[name='cars
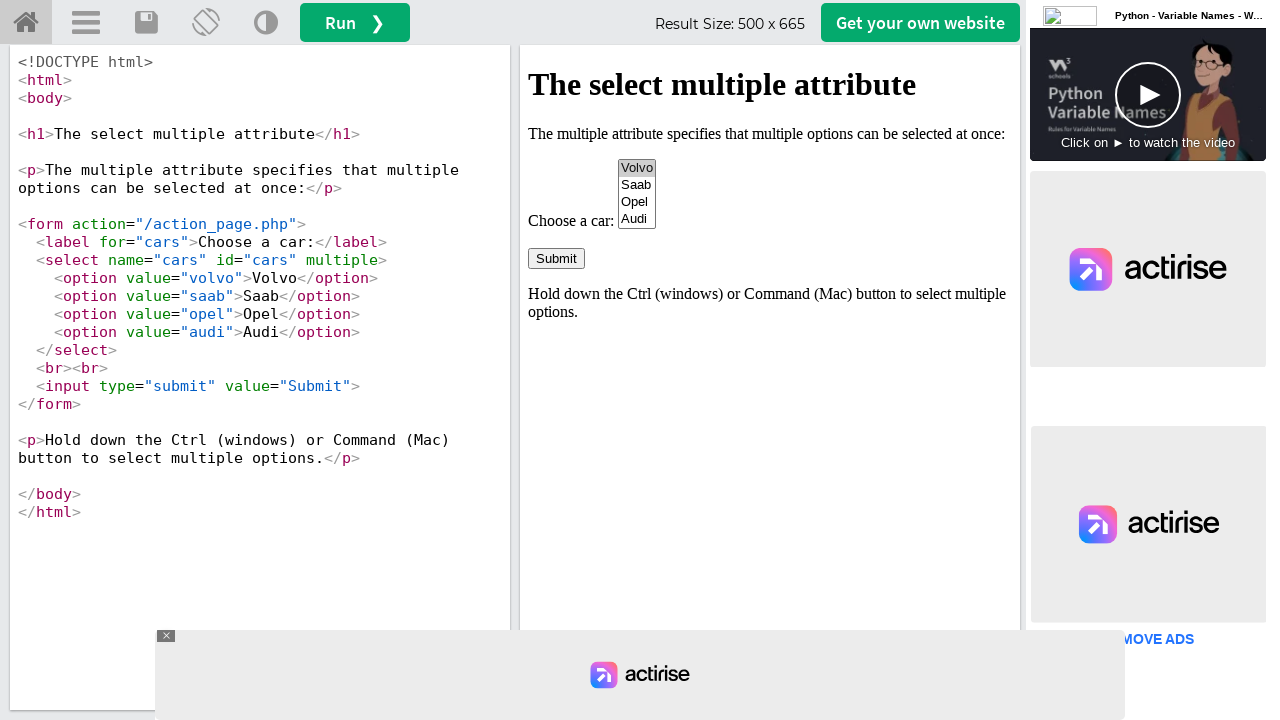

Waited 2 seconds
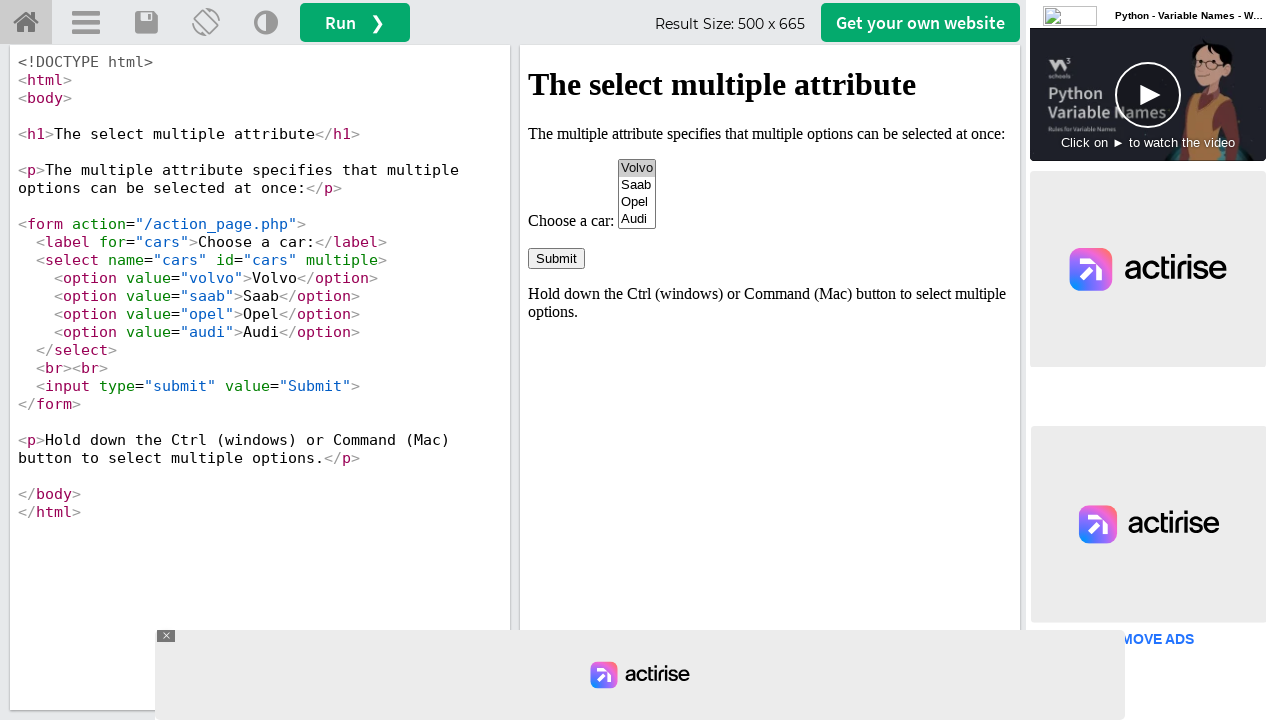

Deselected the first option in dropdown
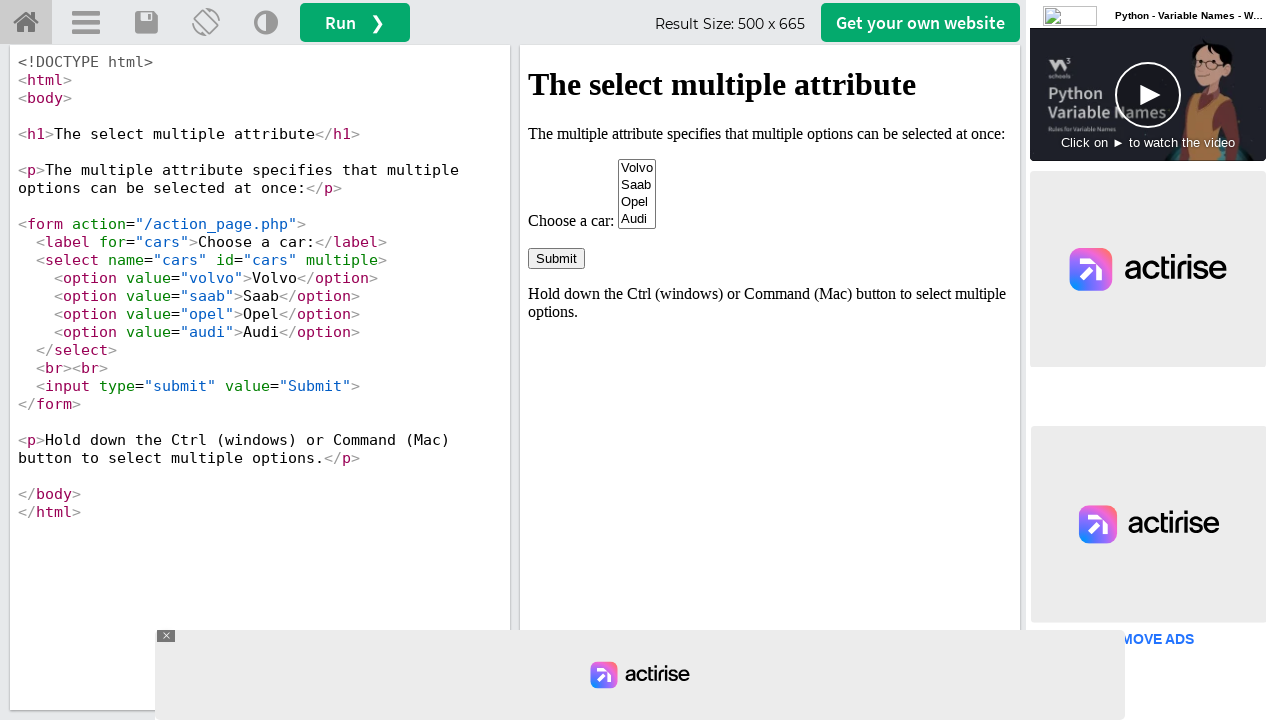

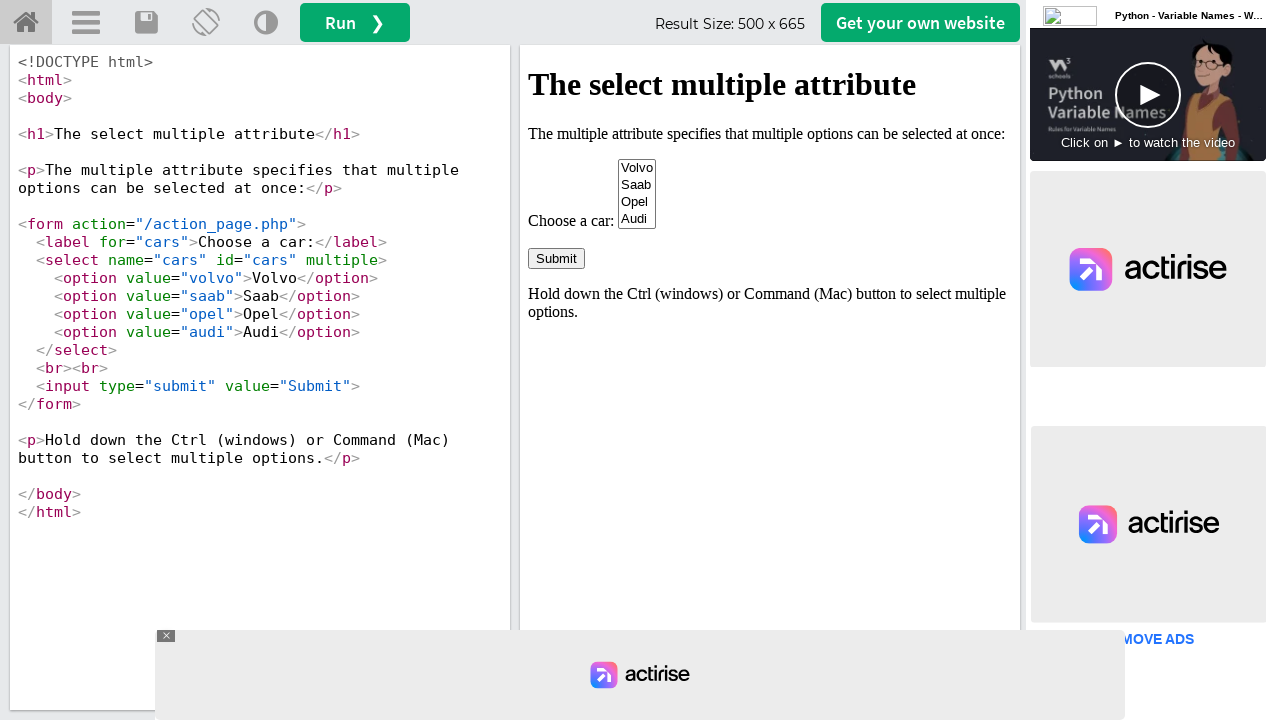